Tests hover menu interaction by hovering over the "Free Ebooks" navigation element and then clicking on the "Free Tensorflow eBooks" submenu item that appears.

Starting URL: https://www.globalsqa.com/demo-site/datepicker/

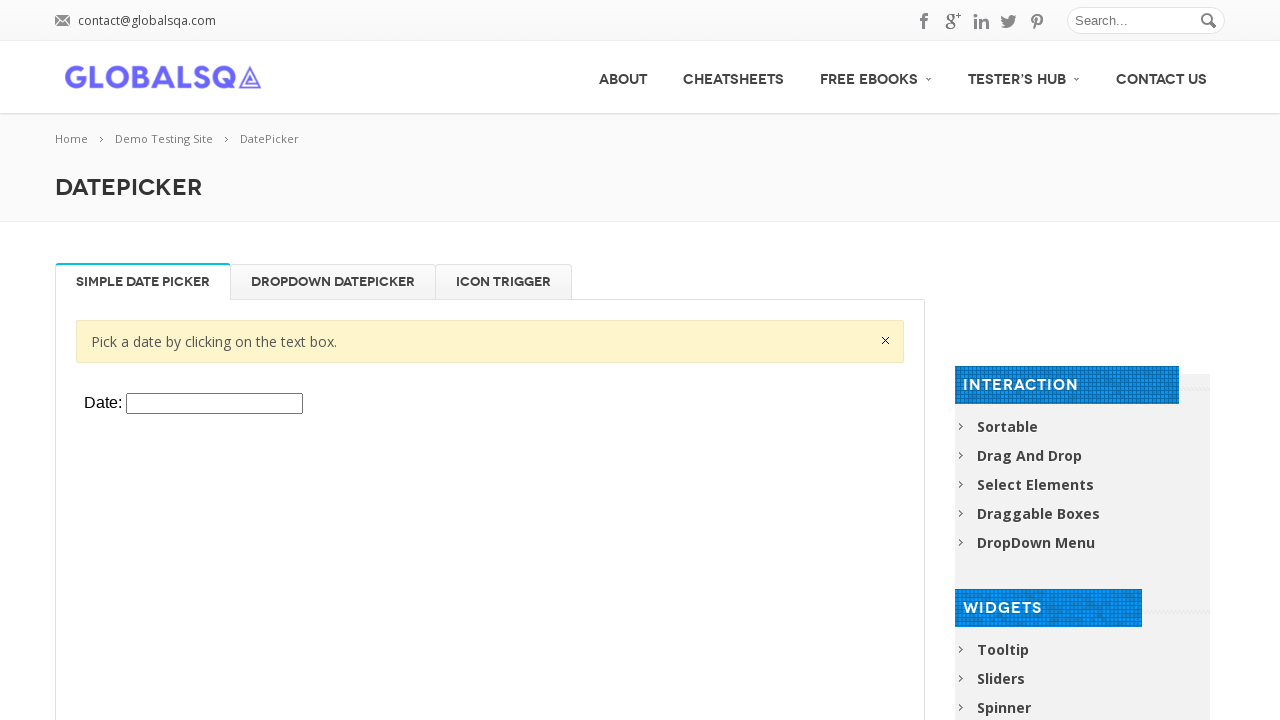

Hovered over 'Free Ebooks' navigation element to reveal submenu at (876, 76) on xpath=//a[@class='no_border'][normalize-space()='Free Ebooks']
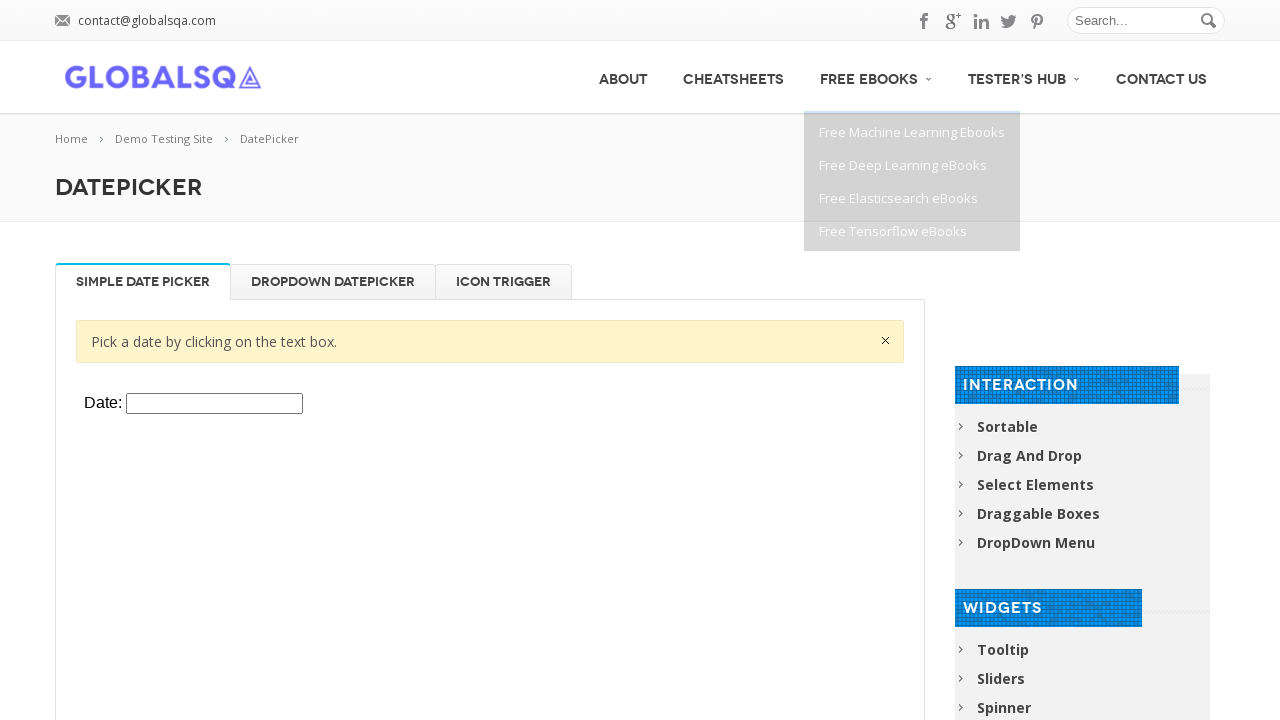

Clicked on 'Free Tensorflow eBooks' submenu item at (893, 231) on xpath=//span[normalize-space()='Free Tensorflow eBooks']
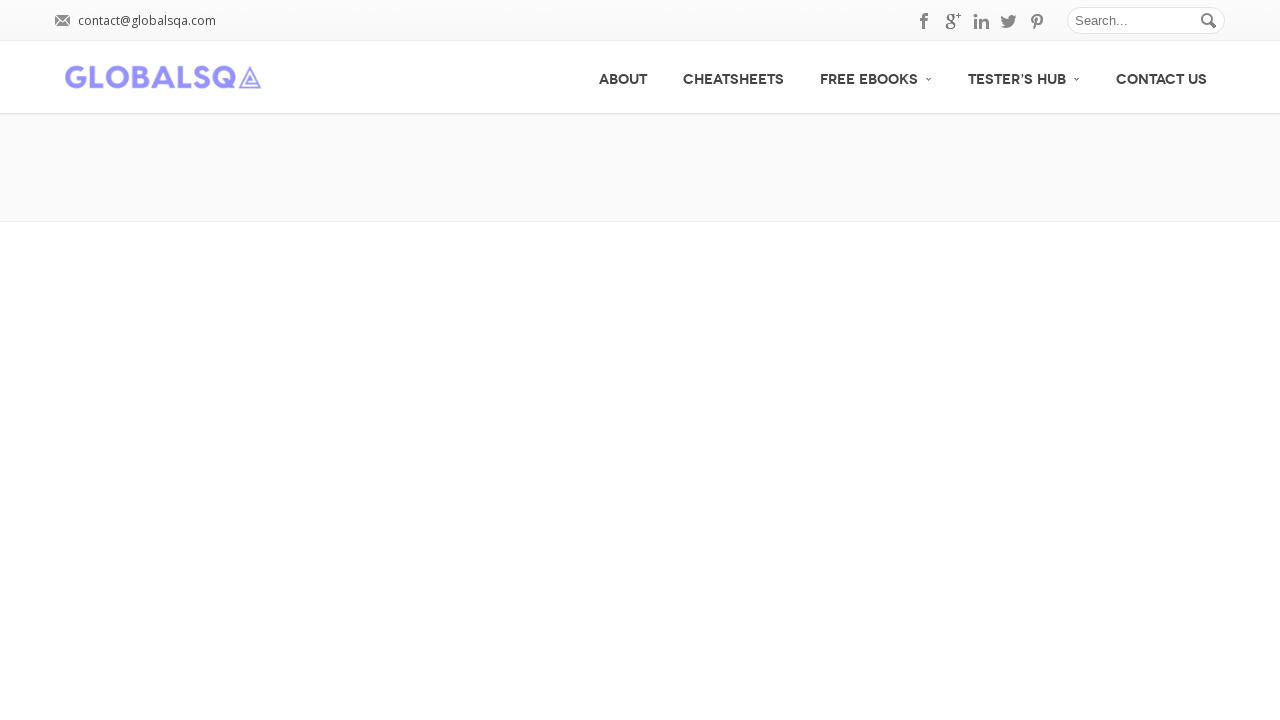

Page navigation completed and loaded
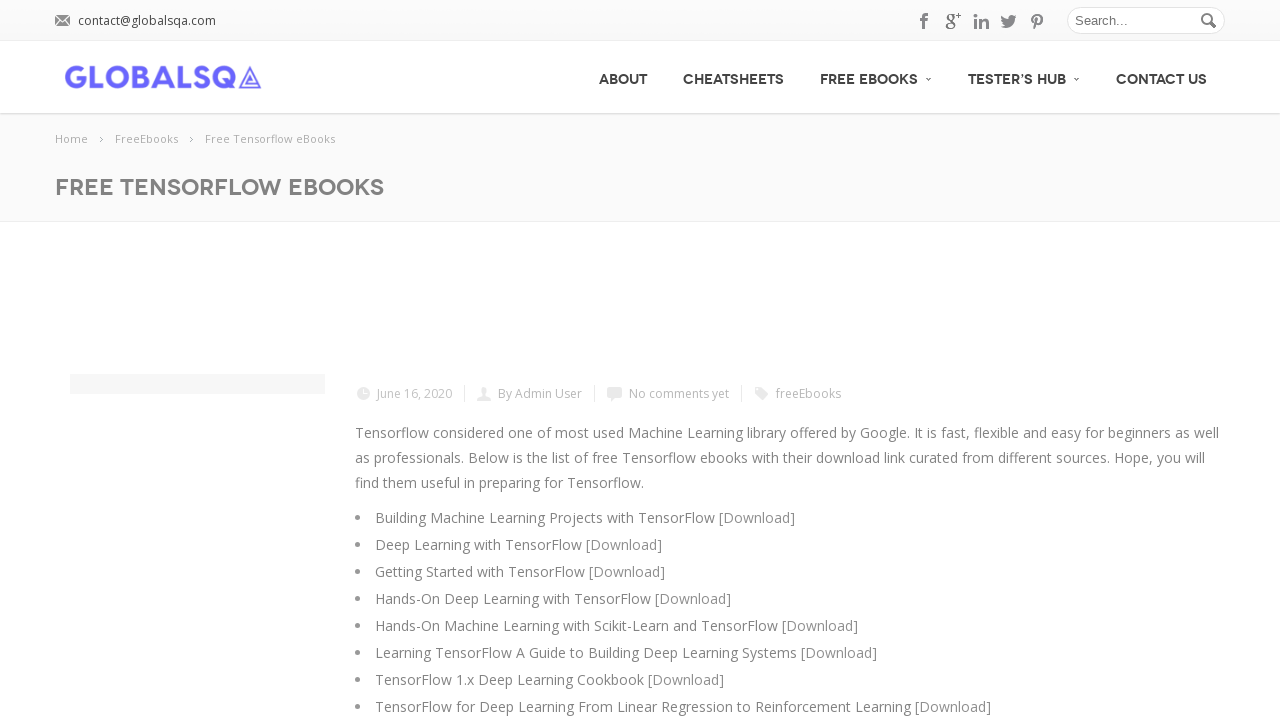

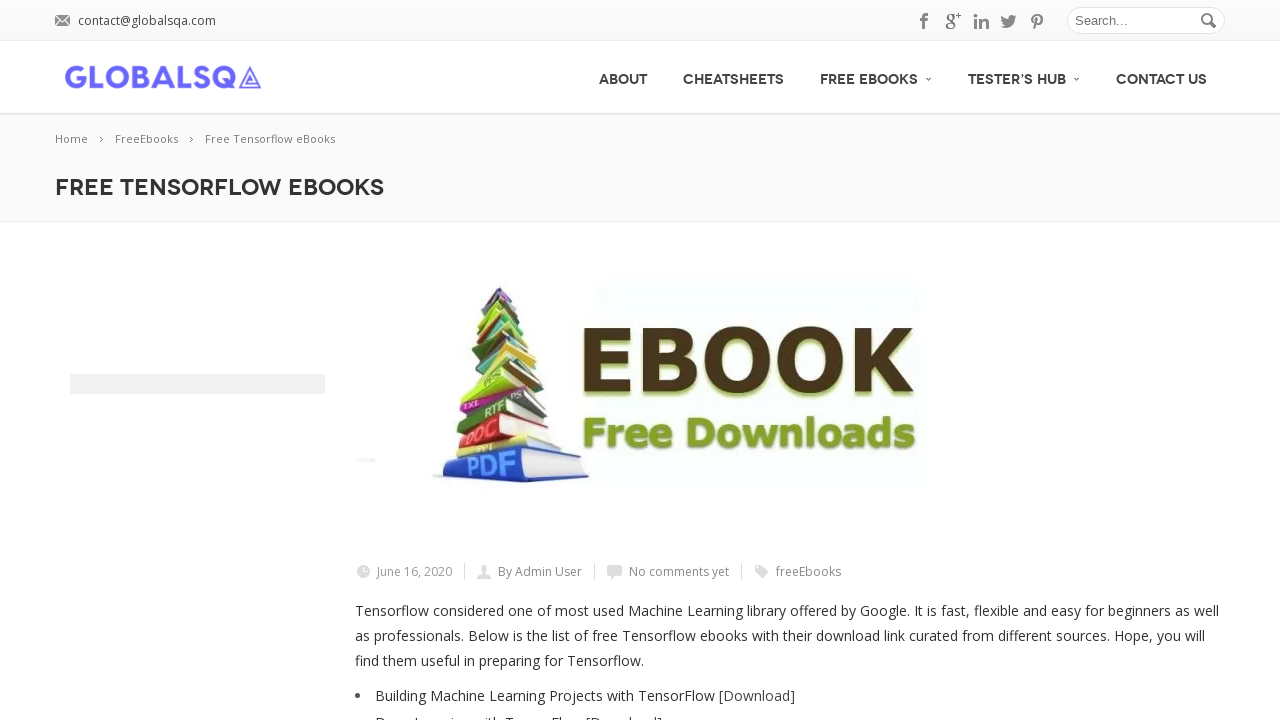